Tests JavaScript alert handling by clicking buttons that trigger different types of alerts (simple alert, confirm dialog, and prompt dialog) and interacting with them by accepting, dismissing, and entering text.

Starting URL: https://demoqa.com/alerts

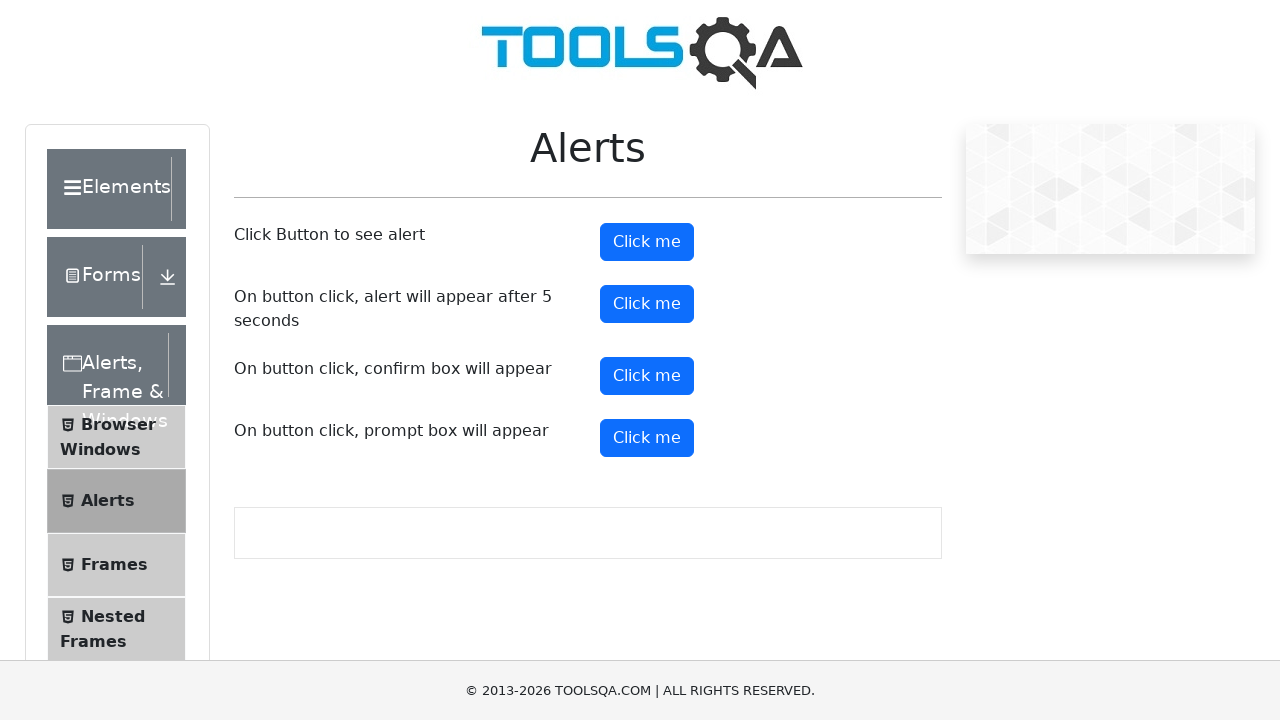

Clicked button to trigger simple alert at (647, 242) on #alertButton
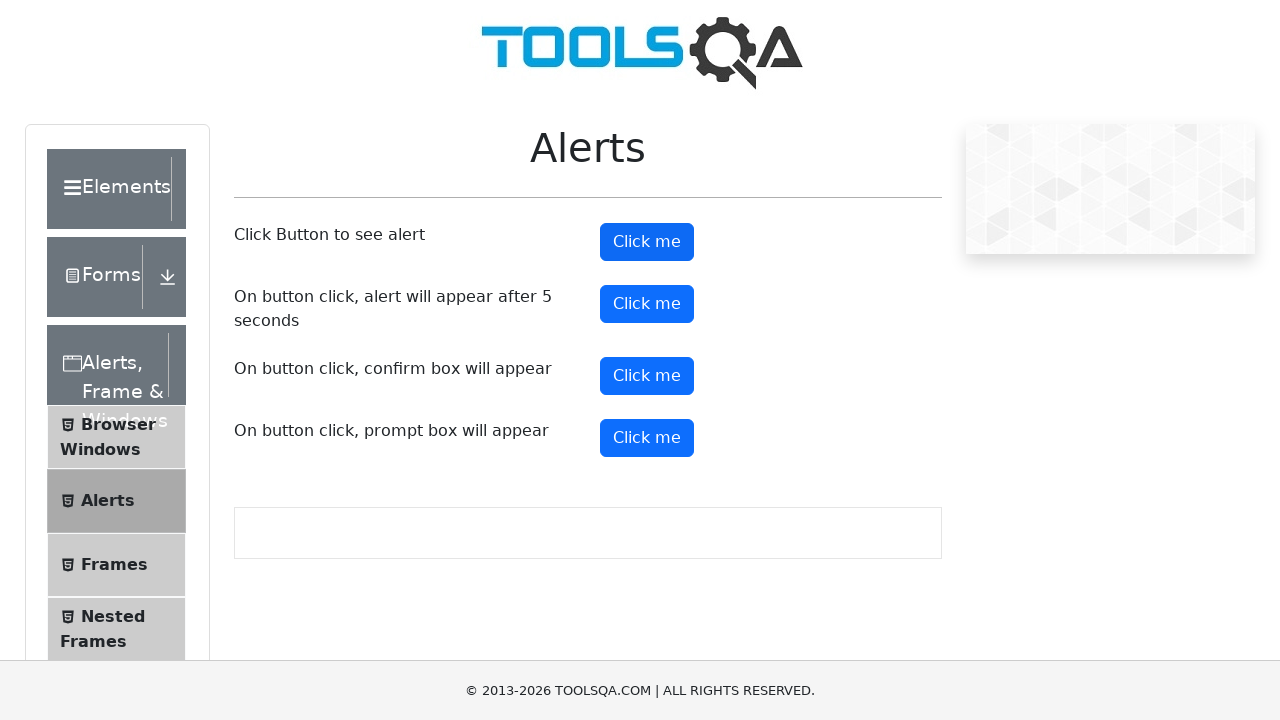

Set up dialog handler to accept alerts
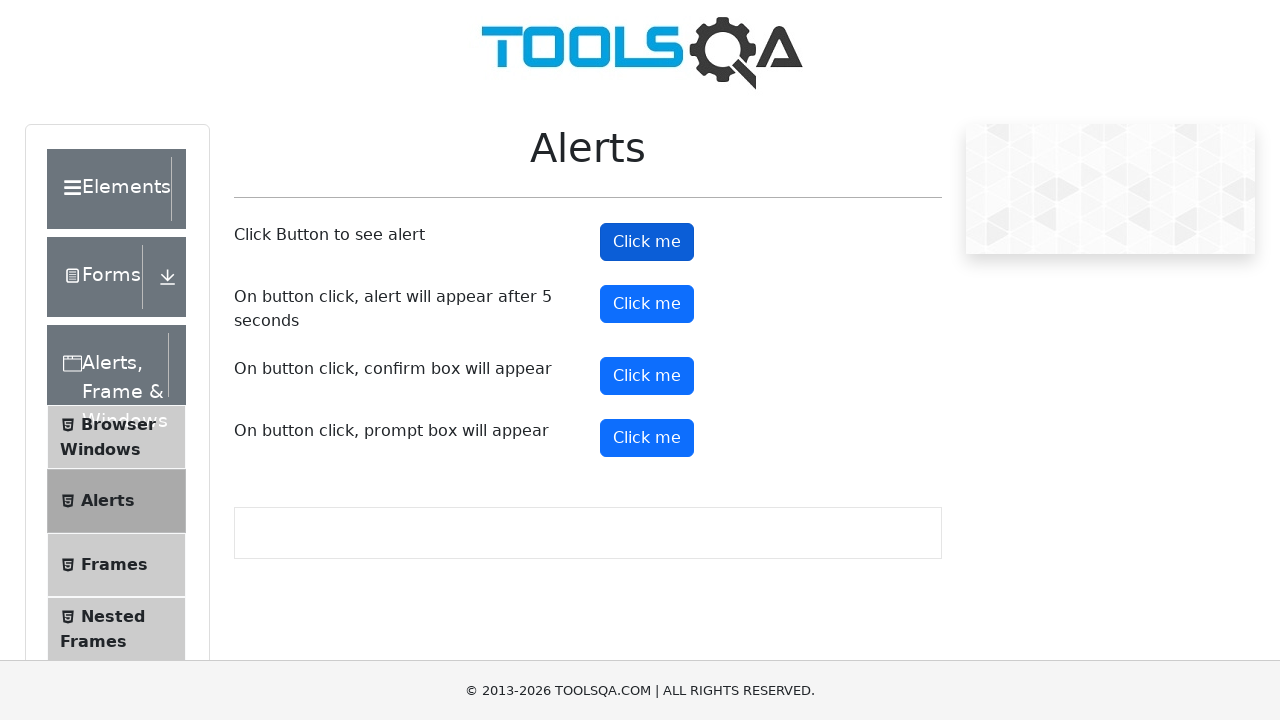

Waited 1 second for alert to be processed
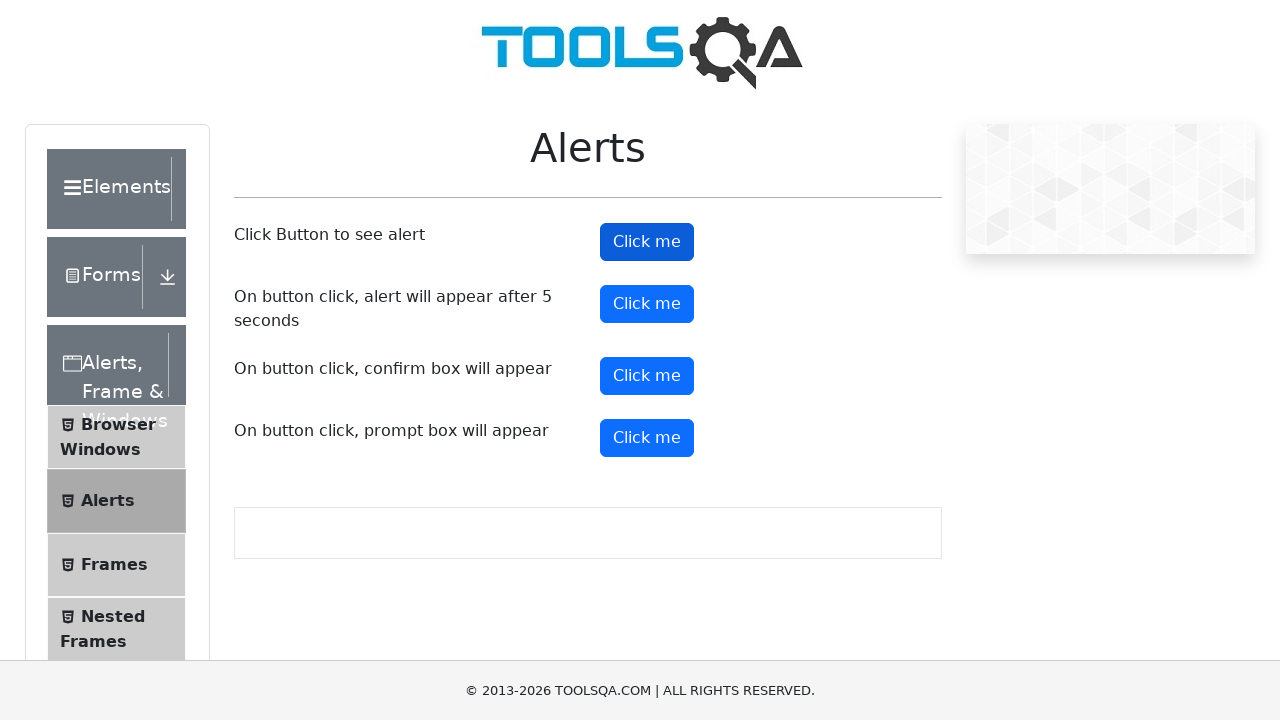

Clicked button to trigger confirm dialog at (647, 376) on #confirmButton
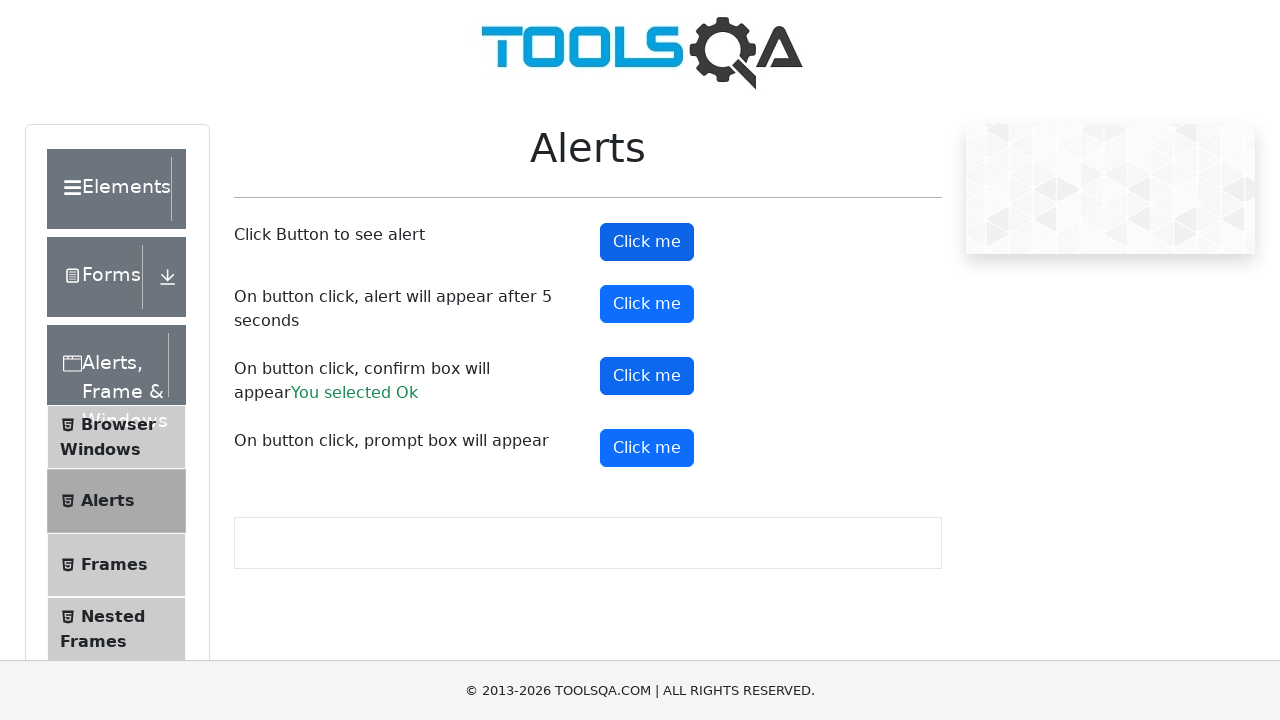

Set up dialog handler to dismiss confirm dialog
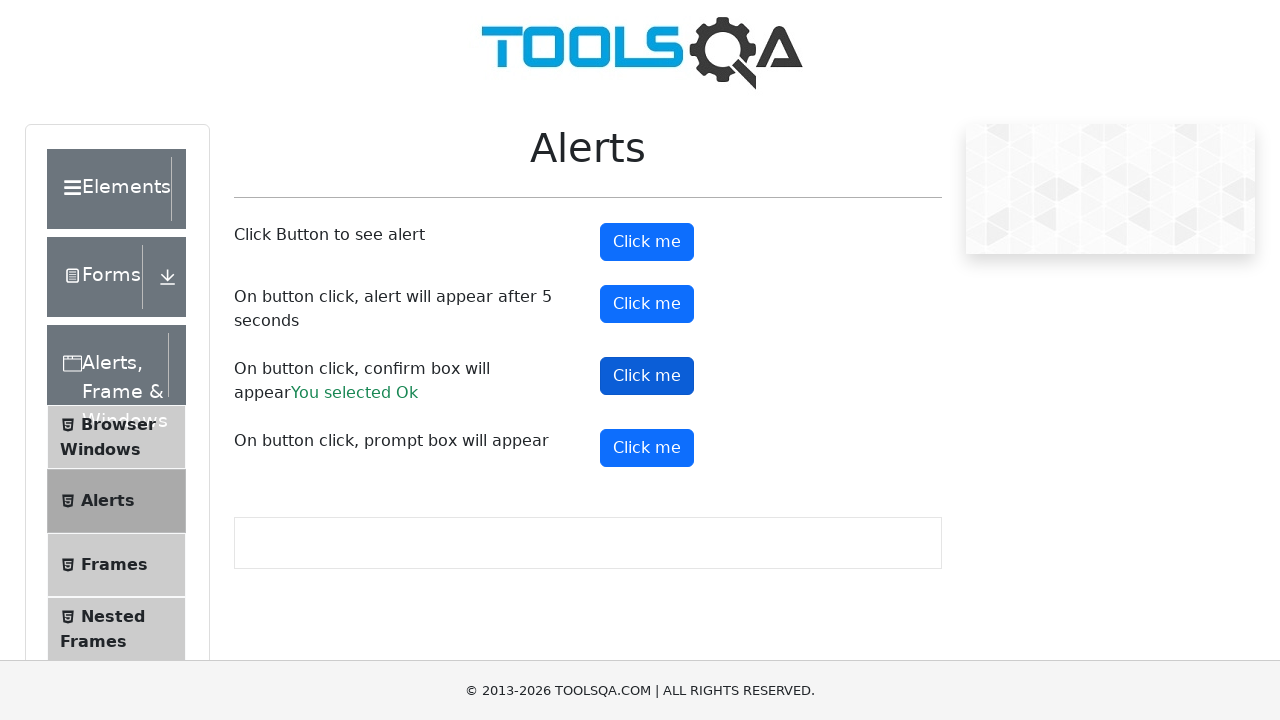

Waited 1 second for confirm dialog to be processed
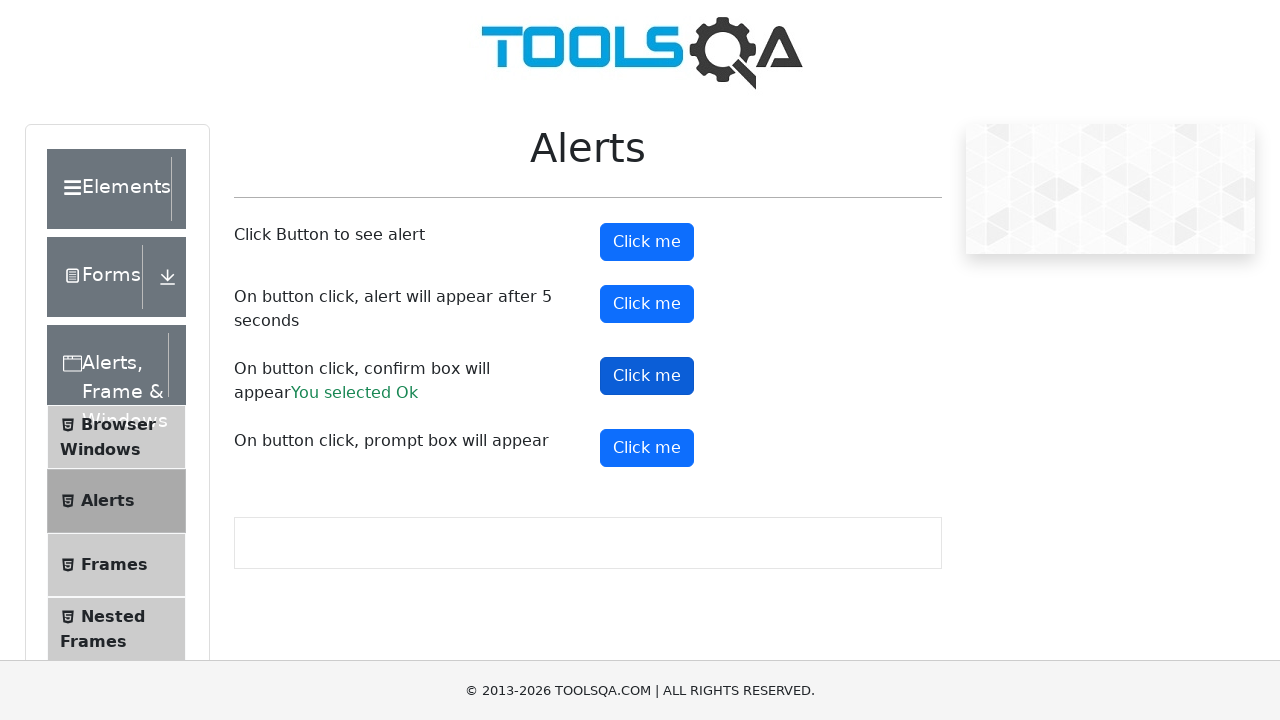

Clicked button to trigger prompt dialog at (647, 448) on #promtButton
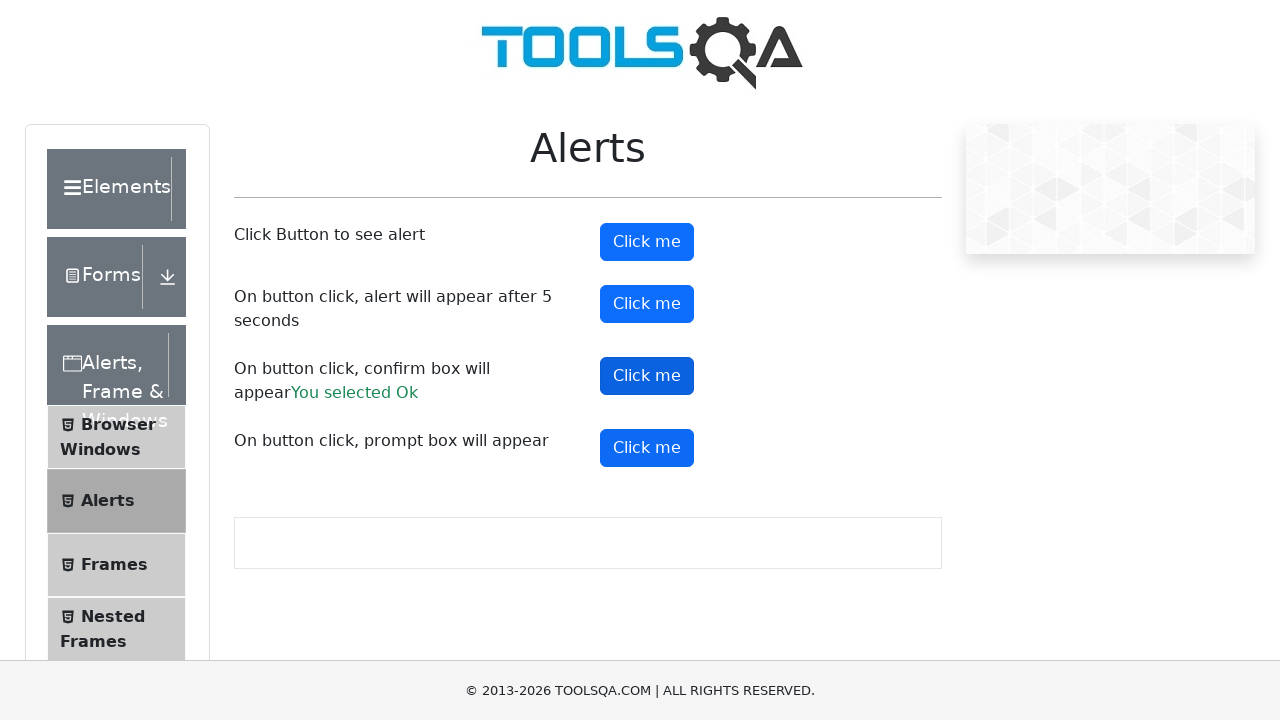

Set up dialog handler to accept prompt with text 'Hello Darling'
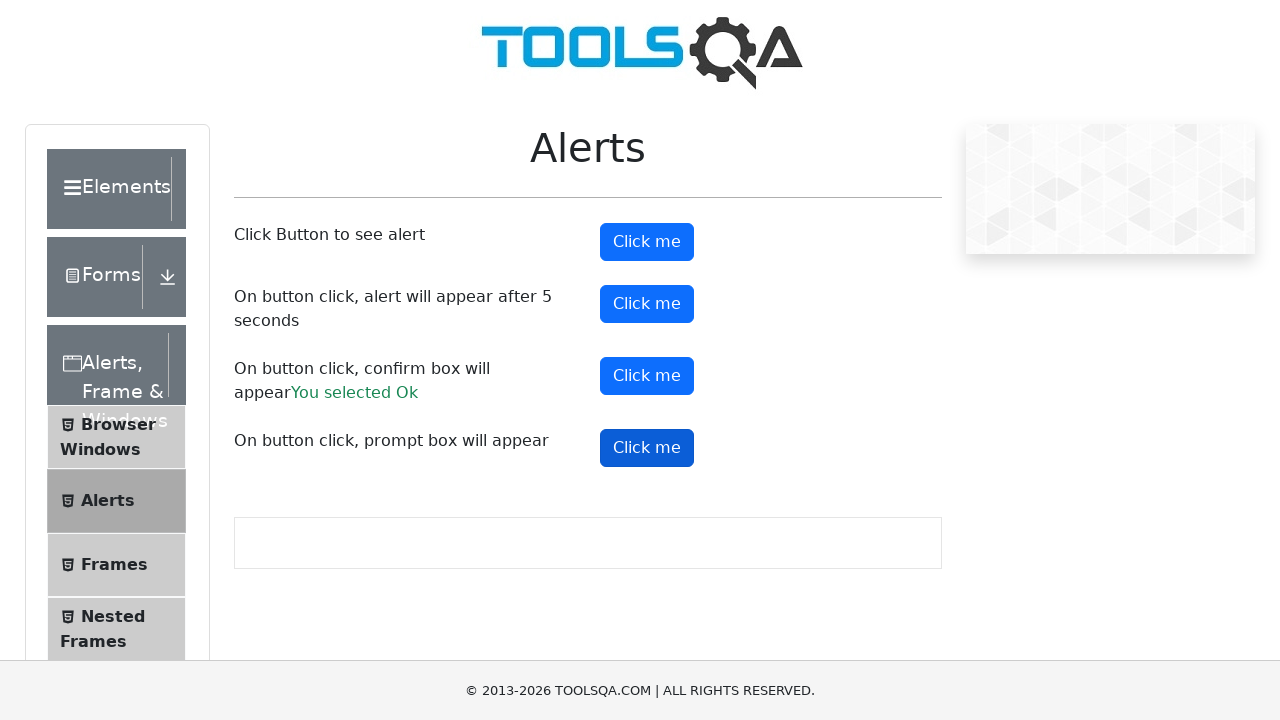

Waited 1 second for prompt dialog to be processed
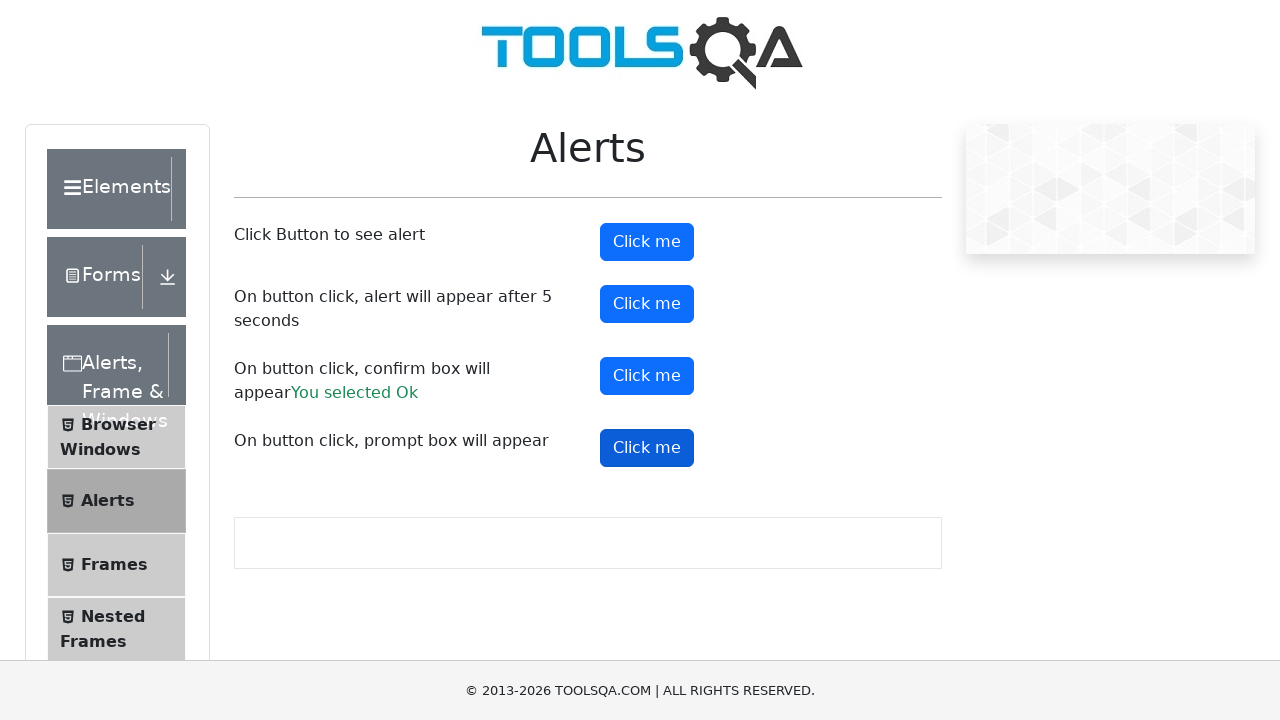

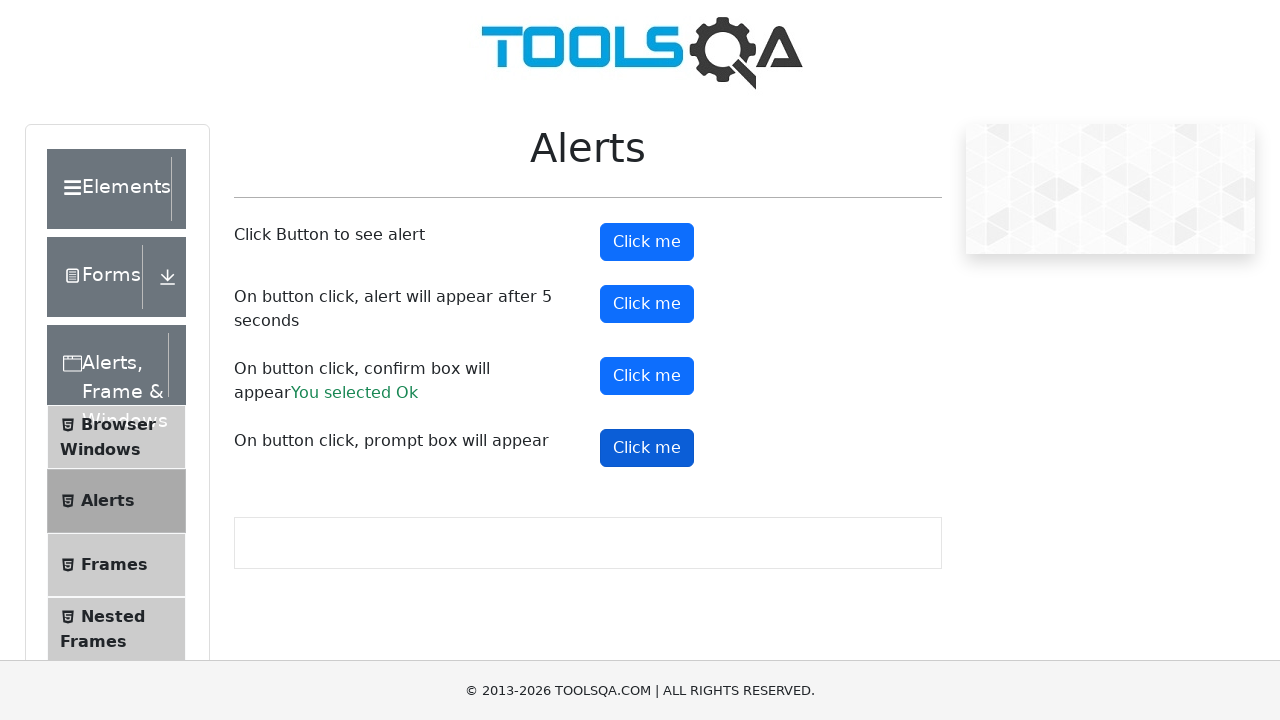